Tests dynamic loading functionality by verifying that a hidden element becomes visible after clicking the Start button

Starting URL: https://the-internet.herokuapp.com/dynamic_loading/1

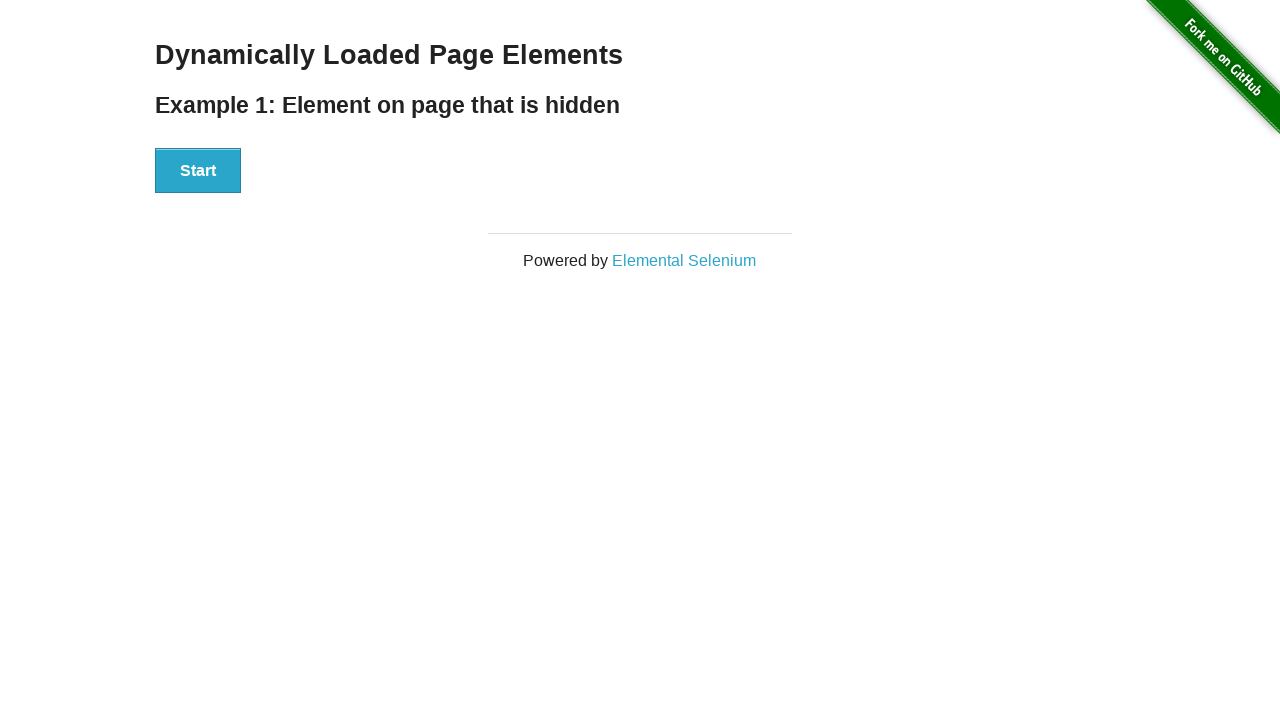

Verified that Hello World element is initially hidden
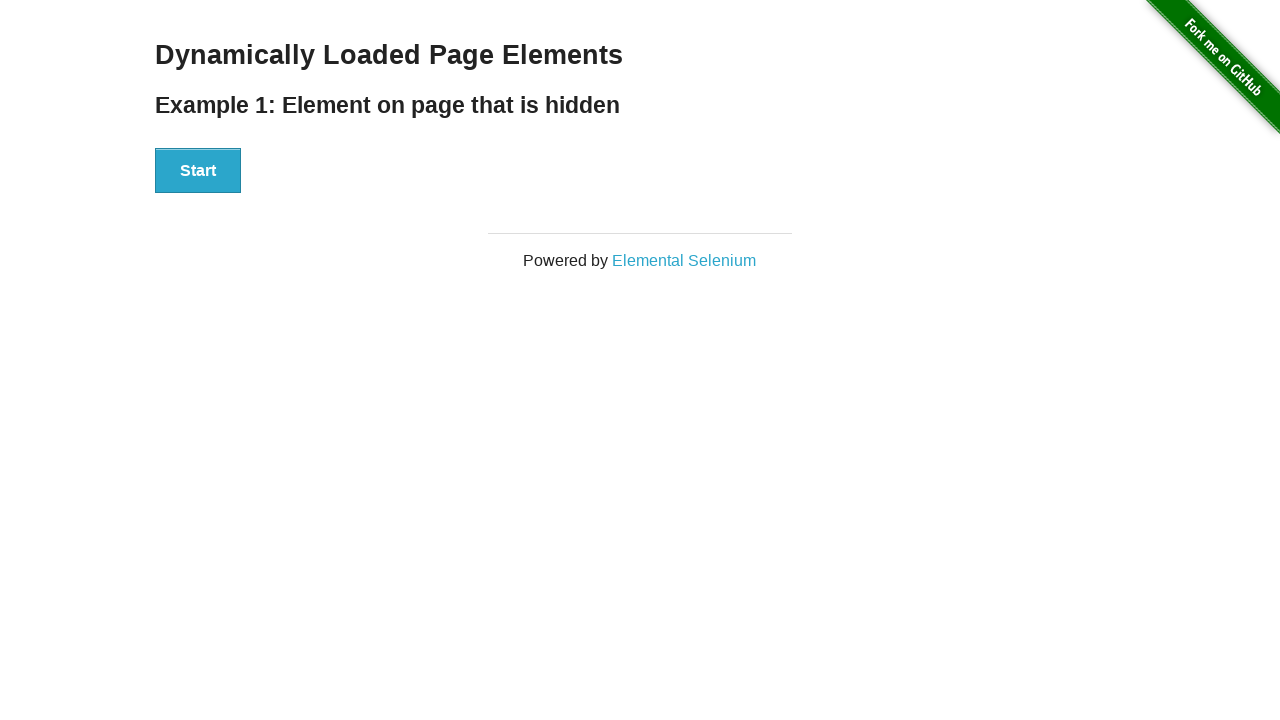

Clicked the Start button to trigger dynamic loading at (198, 171) on xpath=//*[text()='Start']
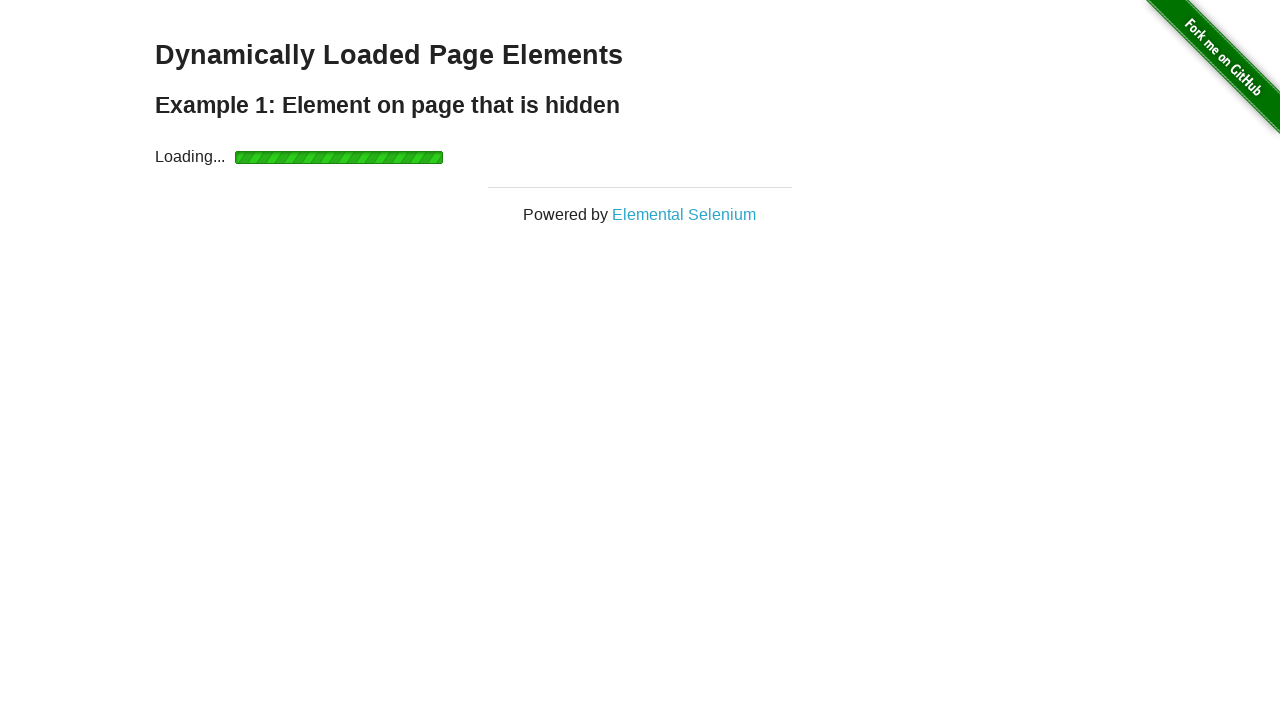

Waited for Hello World element to become visible
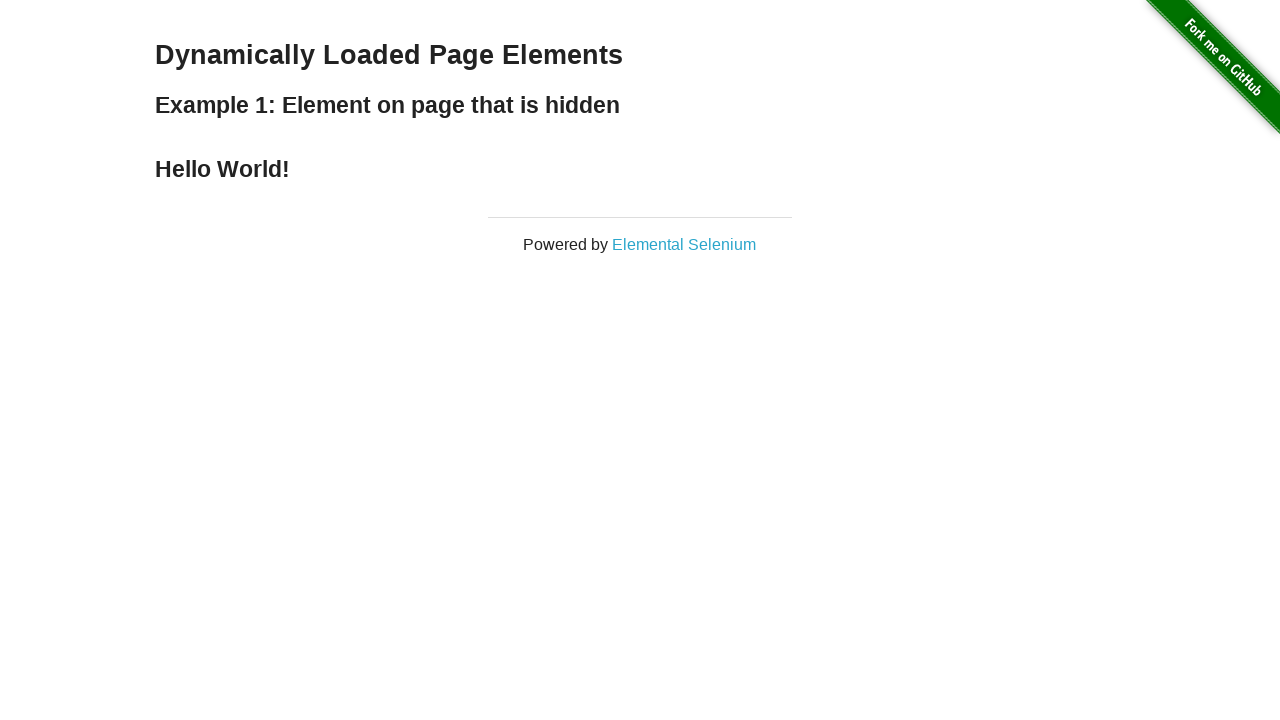

Verified that Hello World element is now visible
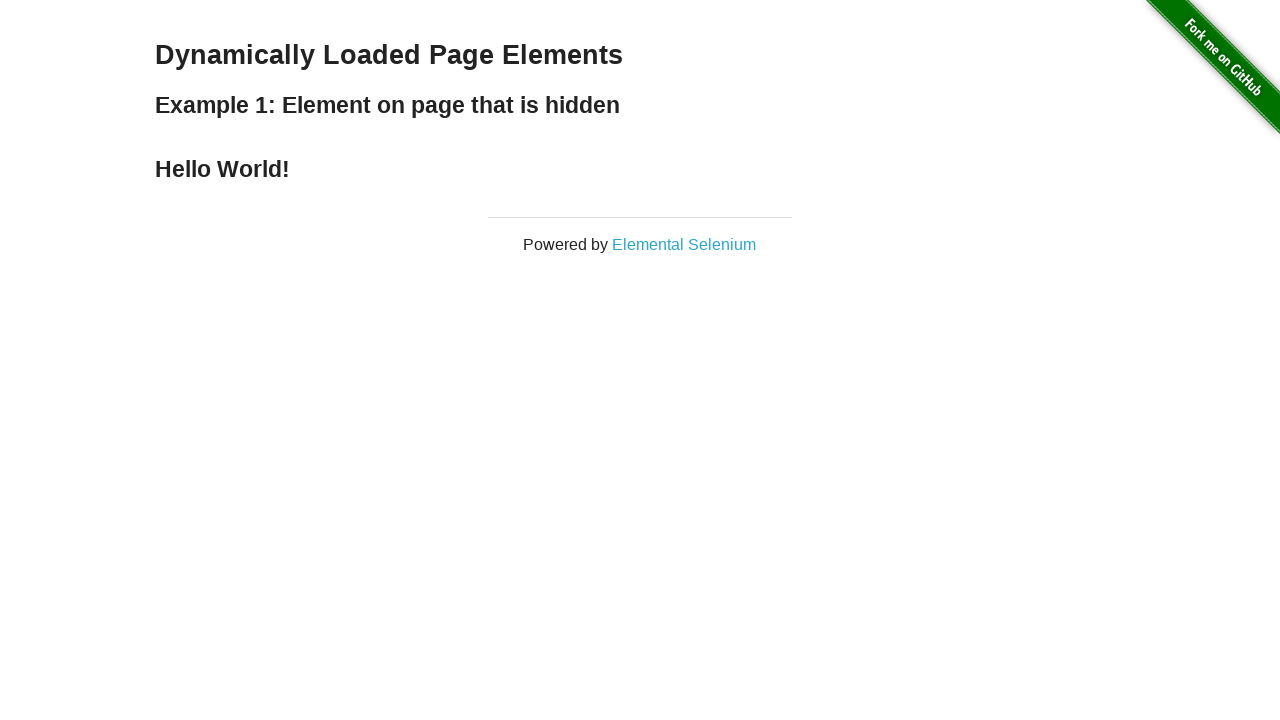

Verified that Hello World element contains the correct text content
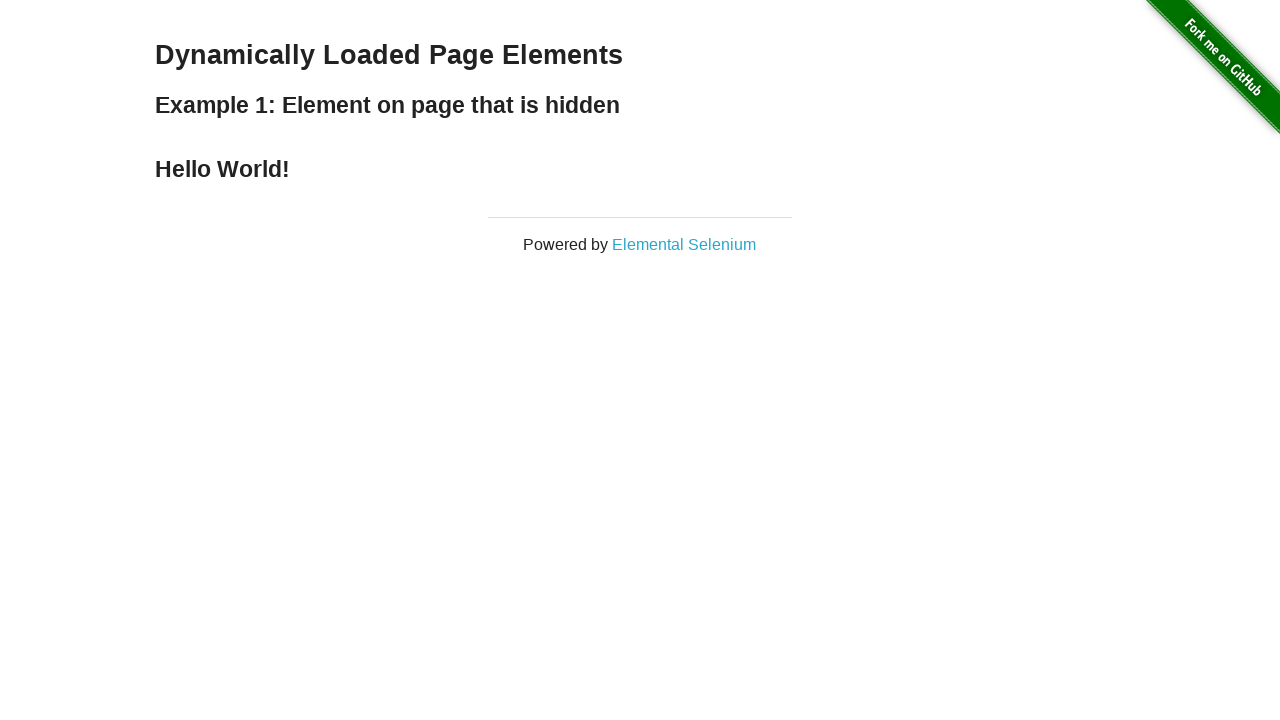

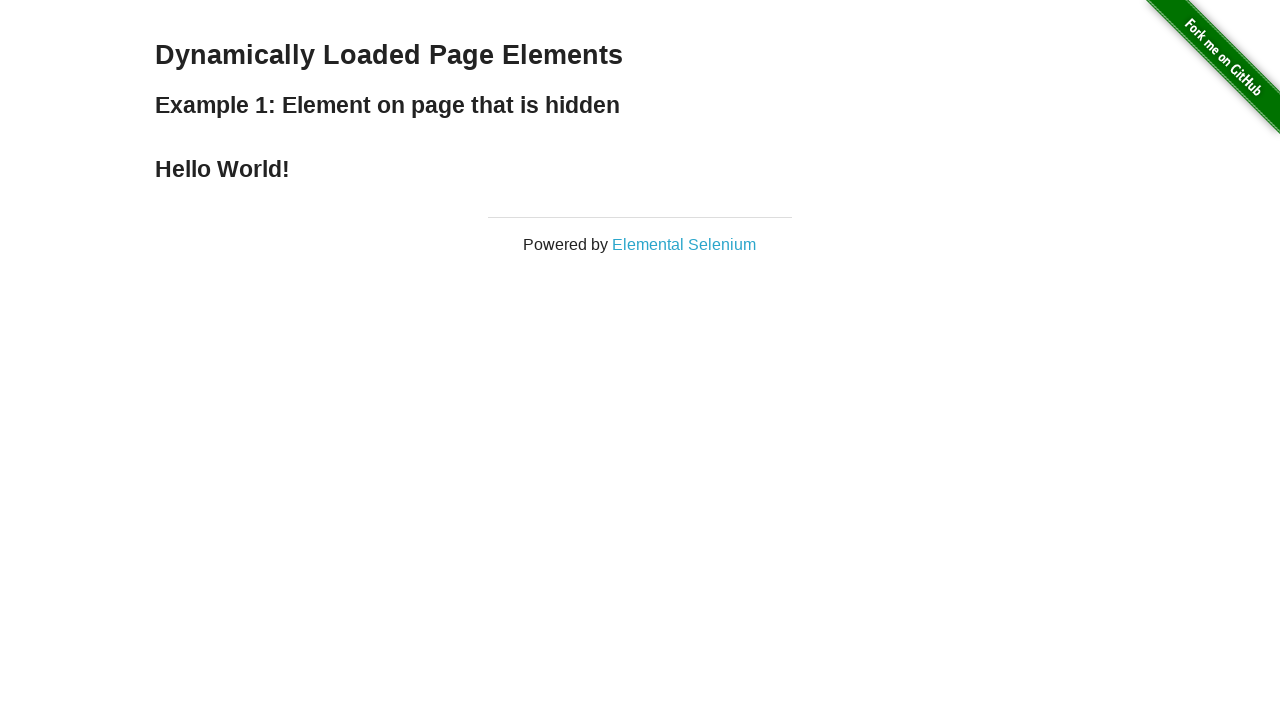